Tests prompt box alert by entering text and accepting it, then verifying the entered text is displayed

Starting URL: https://demoqa.com/alerts

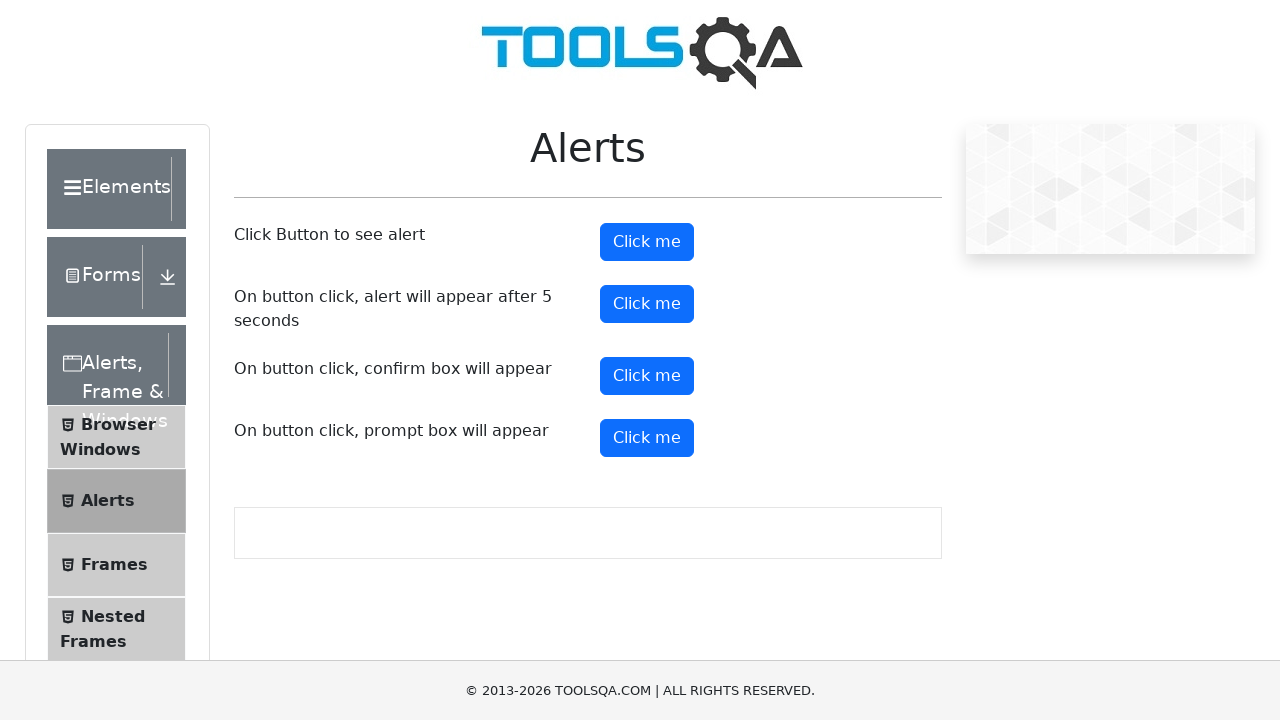

Scrolled prompt button into view
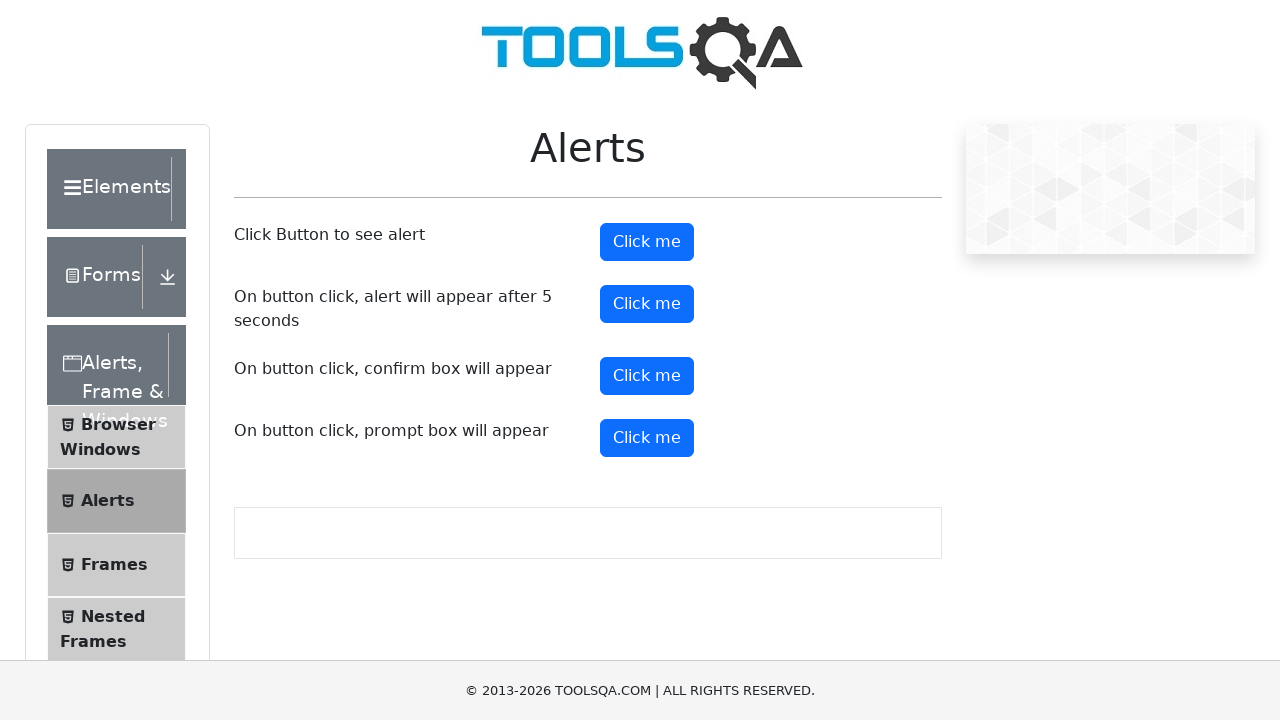

Set up dialog handler to accept prompt with text 'testuser123'
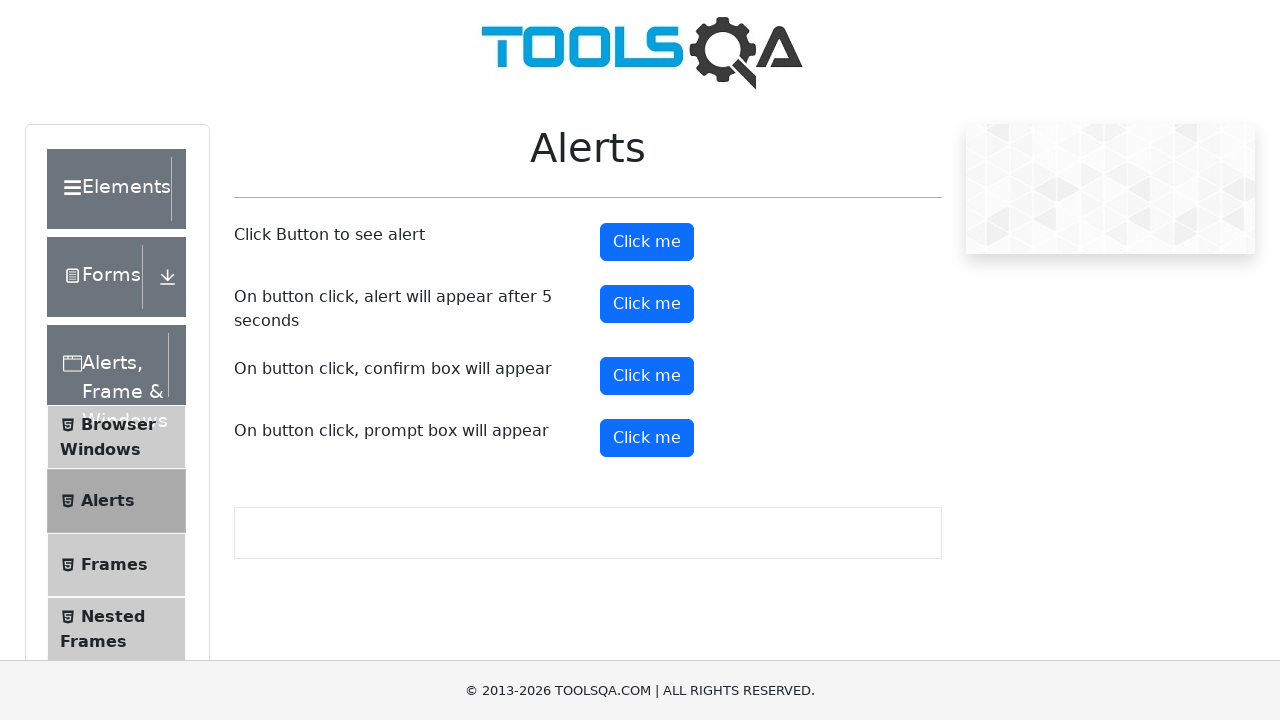

Clicked prompt button to trigger prompt dialog at (647, 438) on xpath=//button[@id='promtButton']
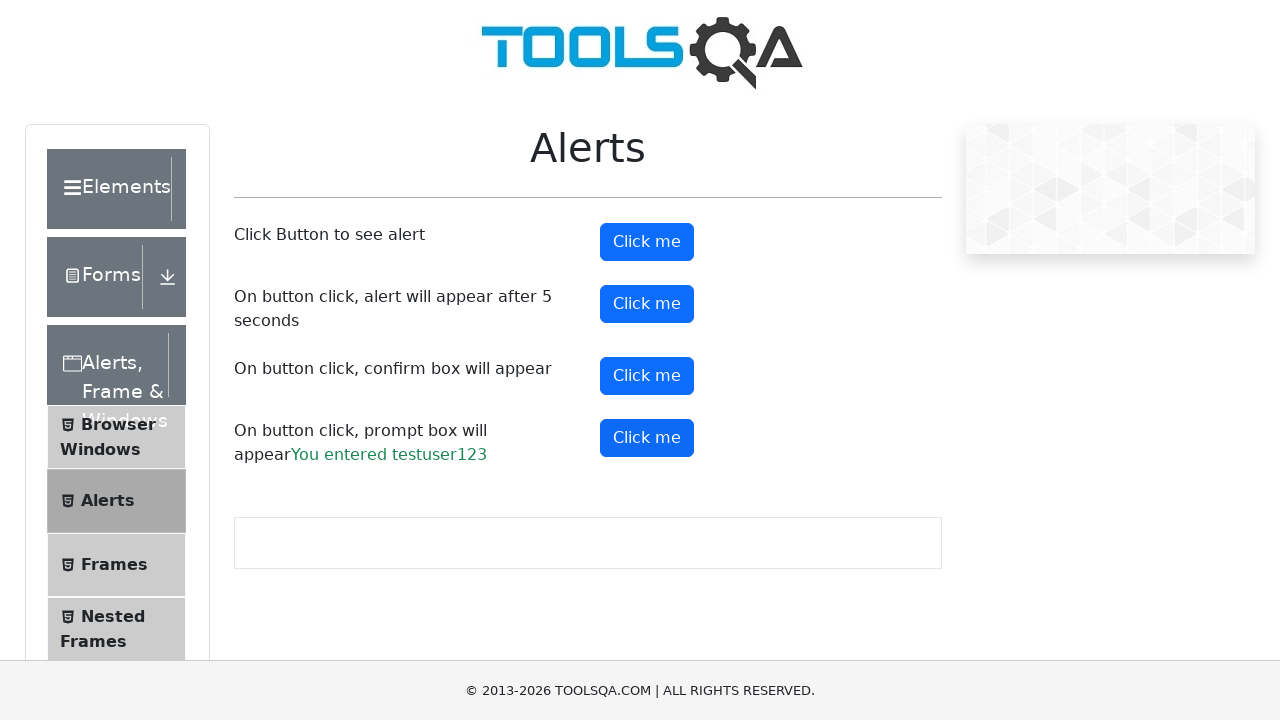

Verified entered text 'testuser123' is displayed in result
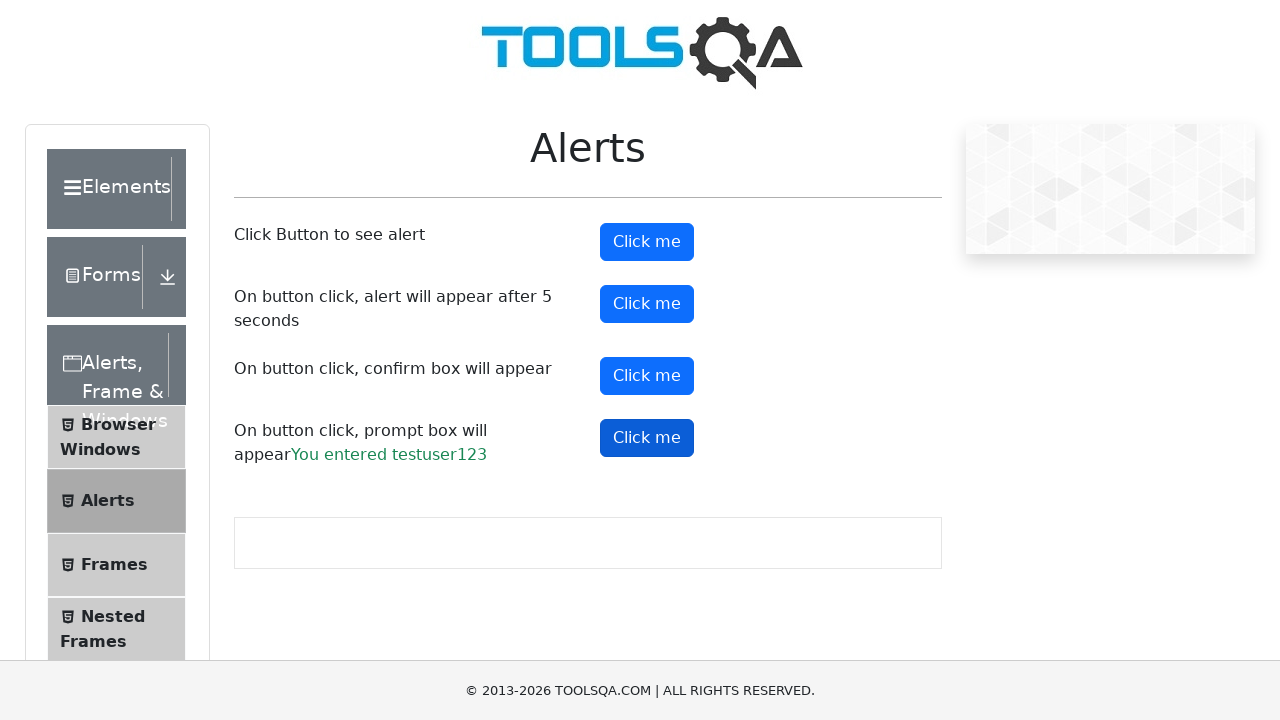

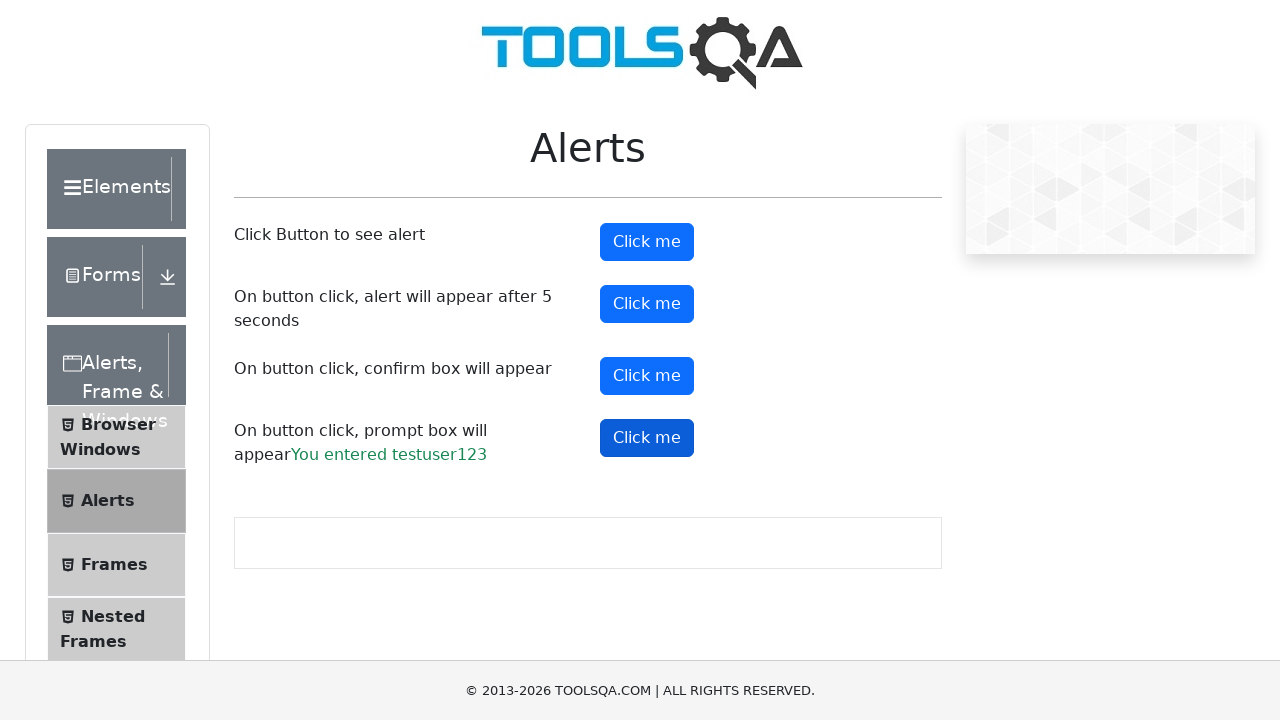